Tests scrolling to an element and filling form fields with name and date information

Starting URL: https://formy-project.herokuapp.com/scroll

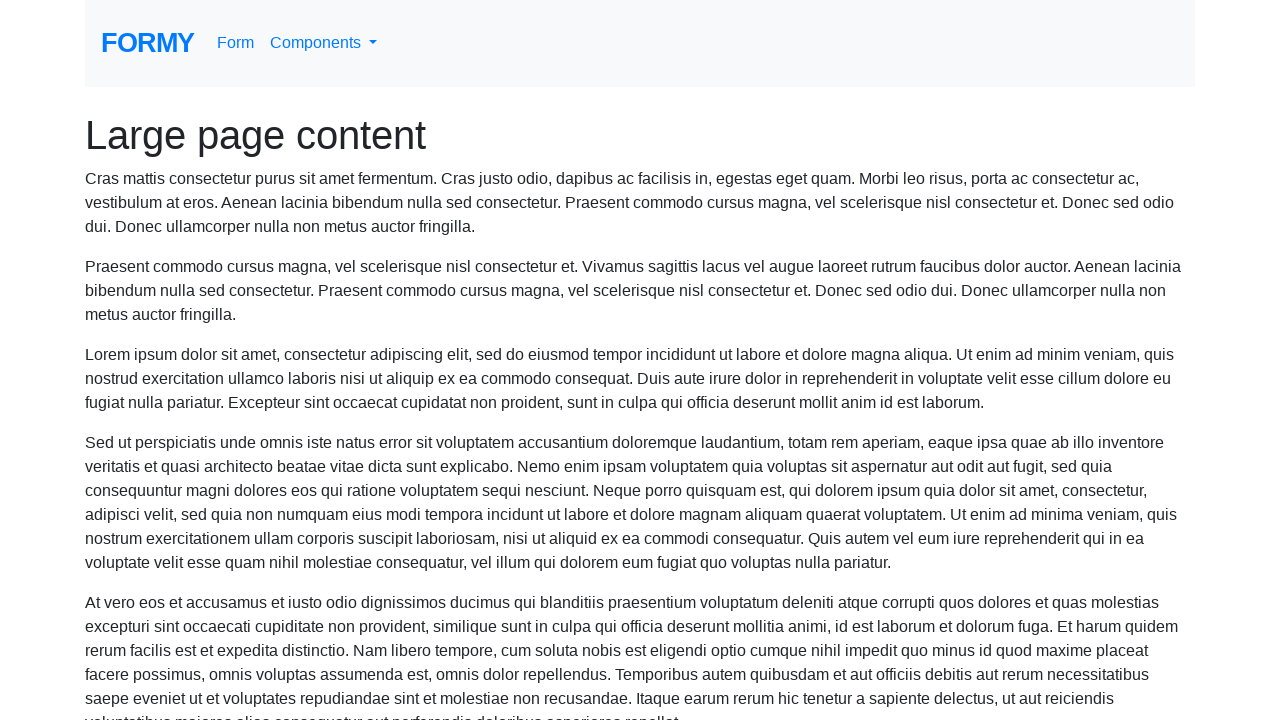

Scrolled to name field
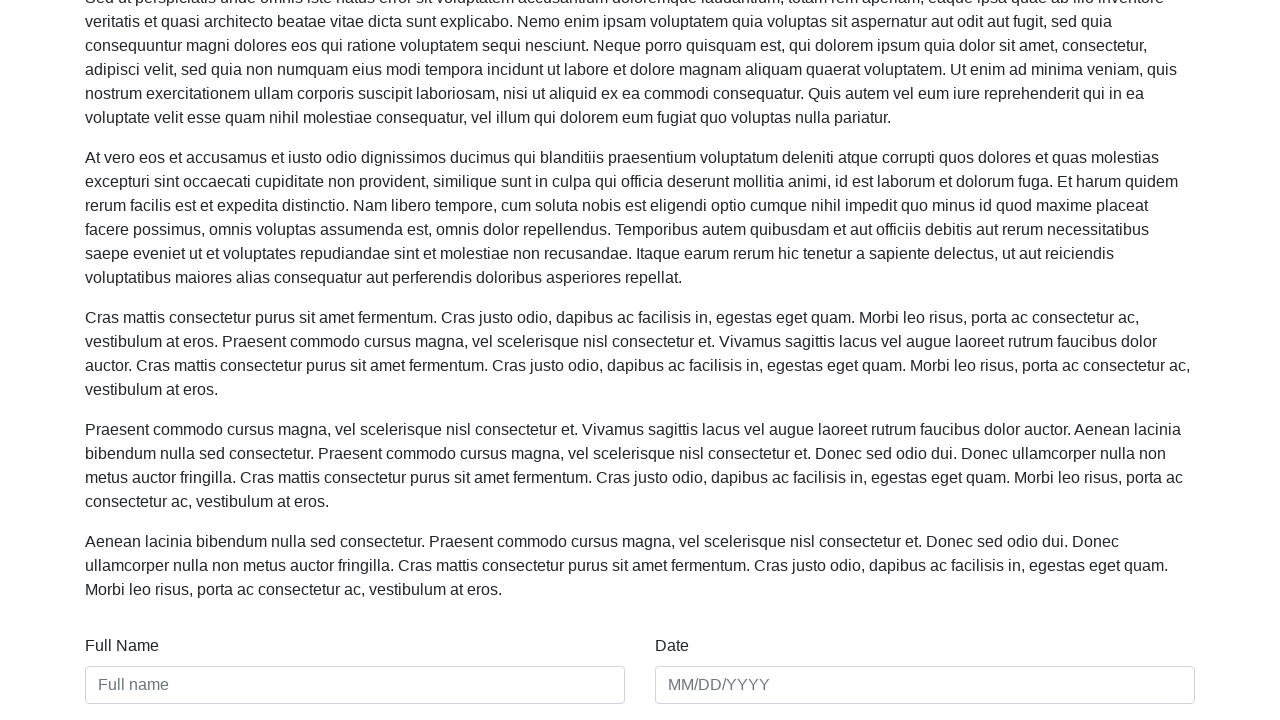

Filled name field with 'Meaghan Lewis' on #name
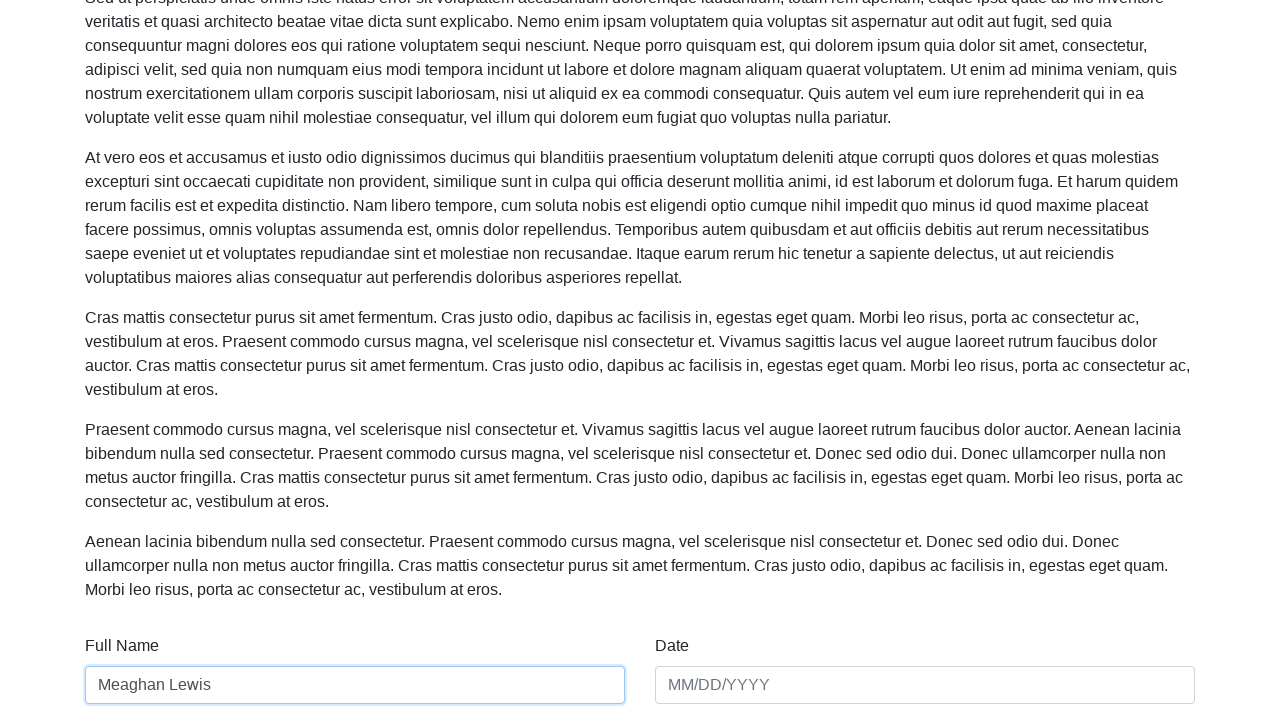

Filled date field with '01/01/2020' on #date
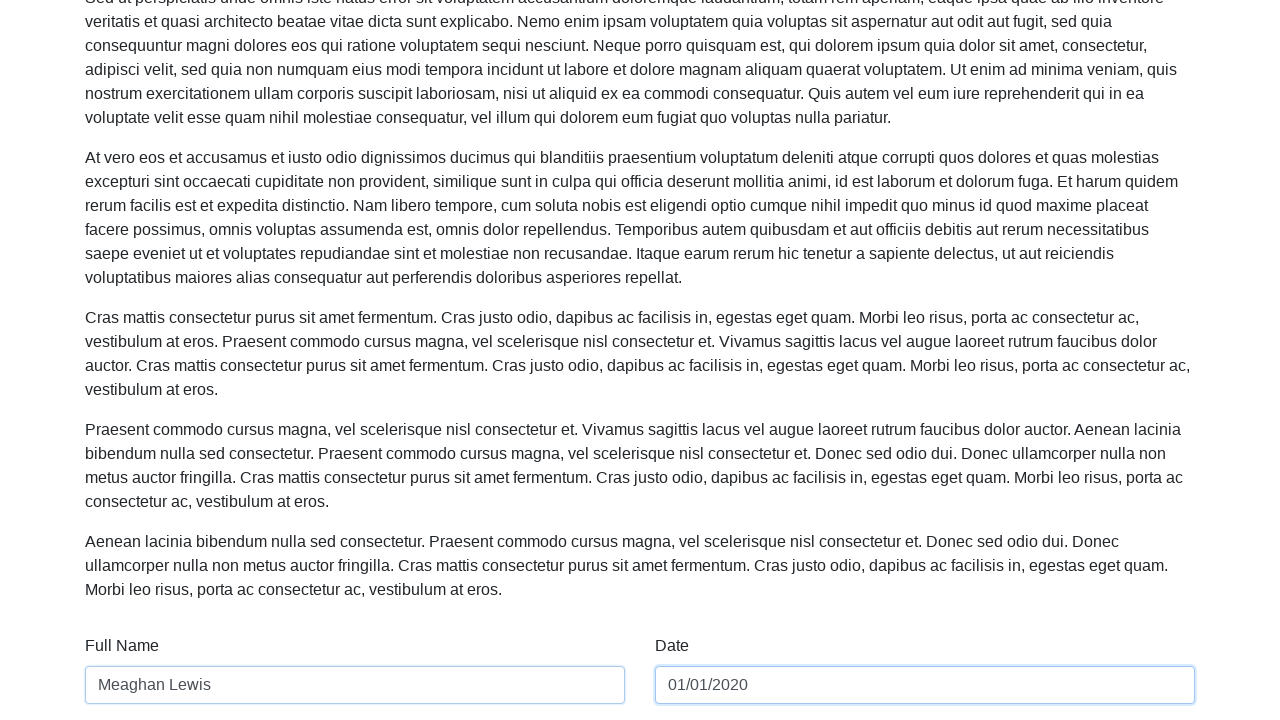

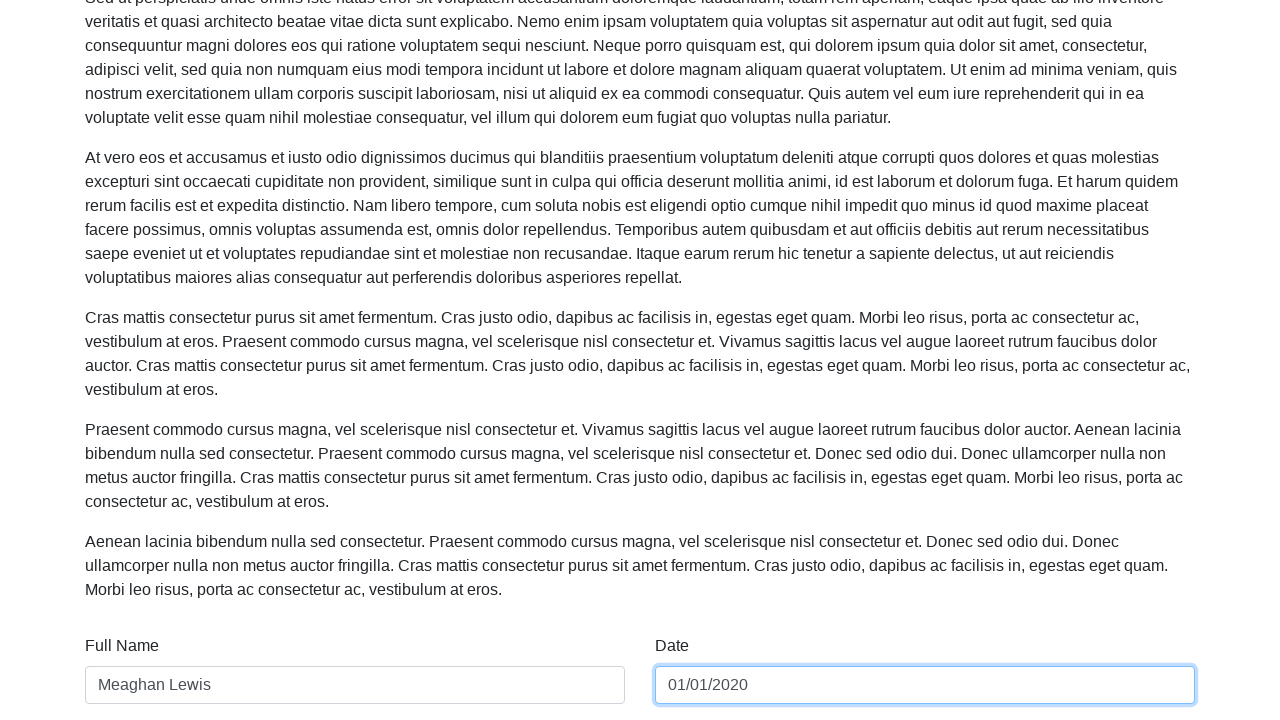